Tests the CoWIN vaccination portal by scrolling down the page and clicking the district search button to initiate a vaccination center search.

Starting URL: https://www.cowin.gov.in

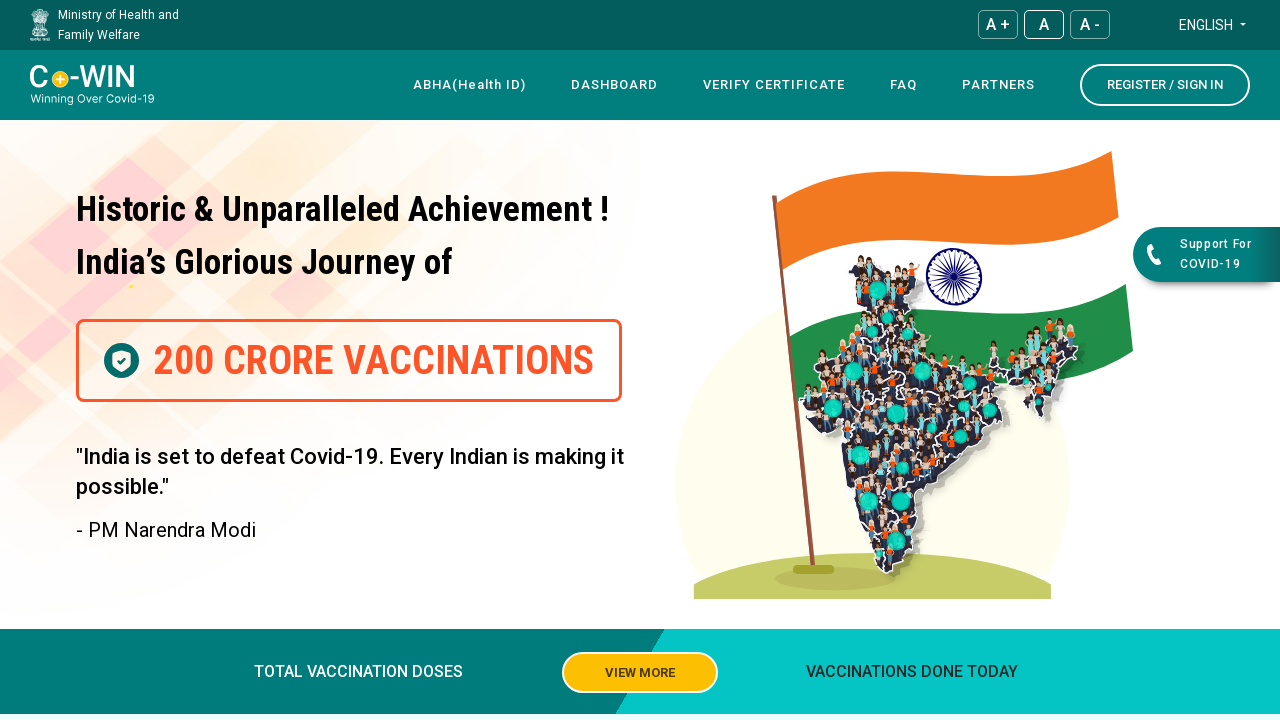

Scrolled down the page to make search button visible
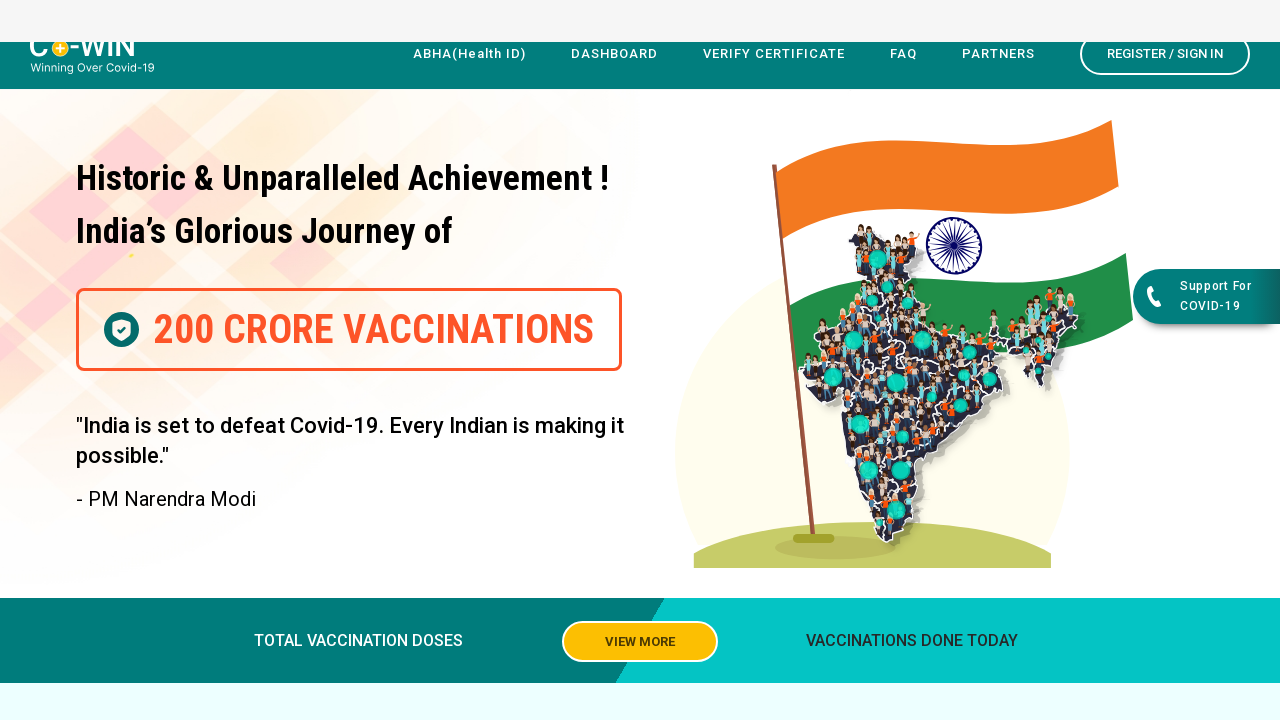

Waited 500ms for search button to be visible
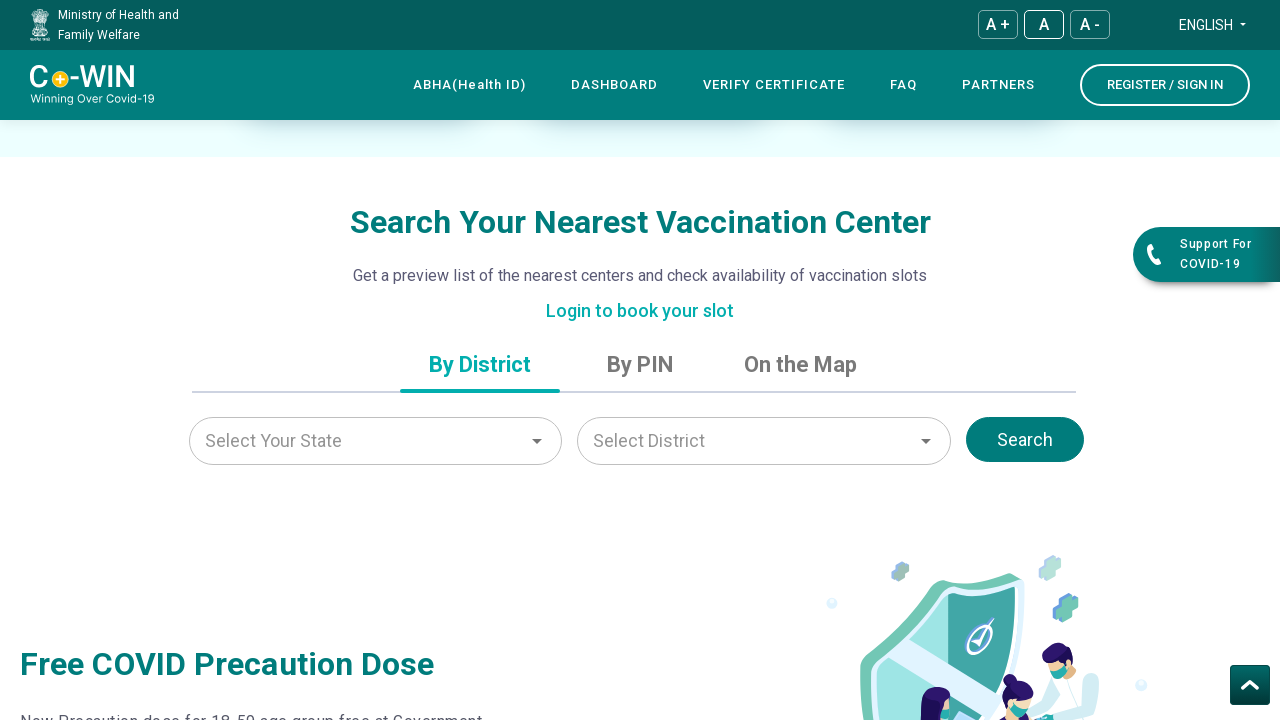

Clicked the district search button to initiate vaccination center search at (1025, 440) on button.searchBtn.pin-search-btn.district-search
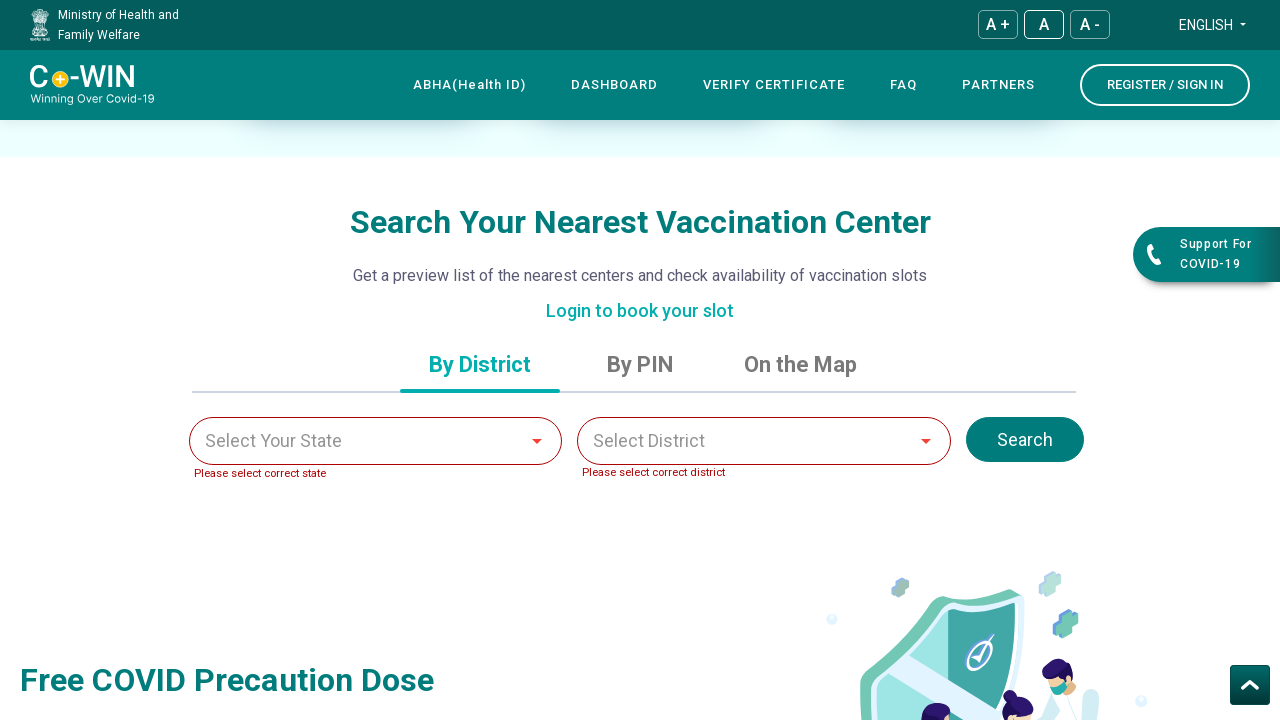

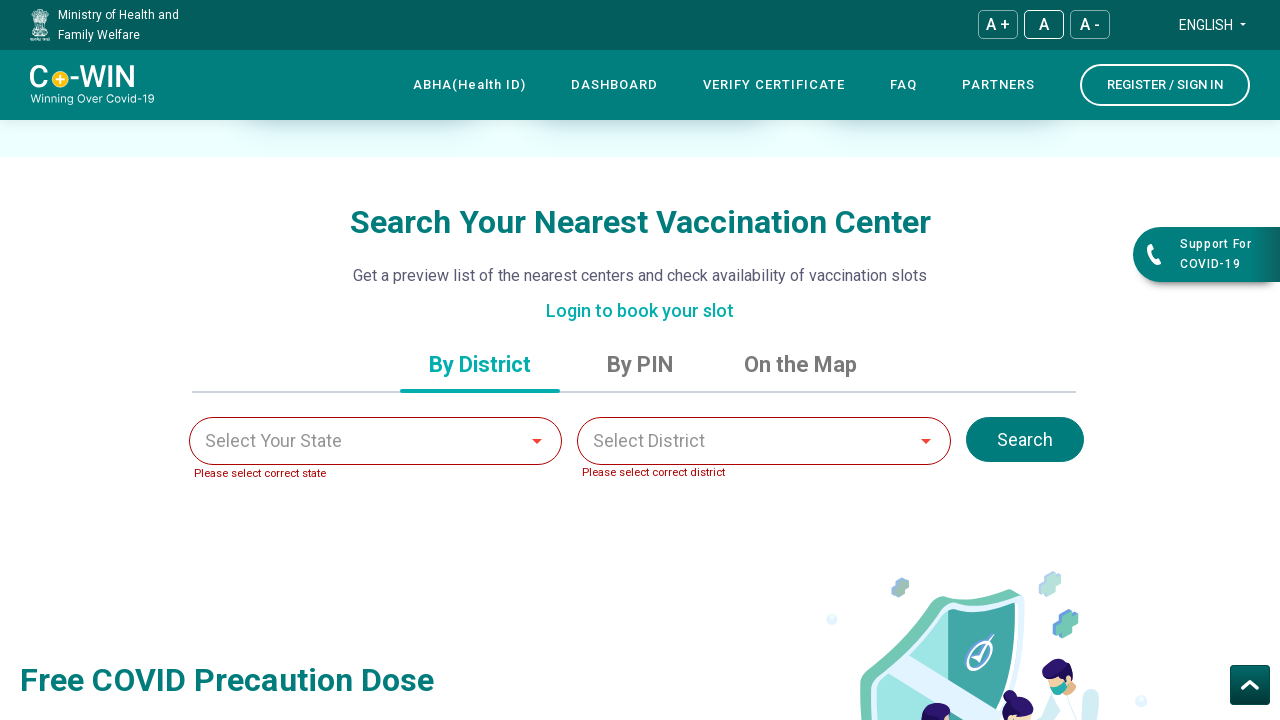